Tests signup with empty name and email fields

Starting URL: https://www.automationexercise.com

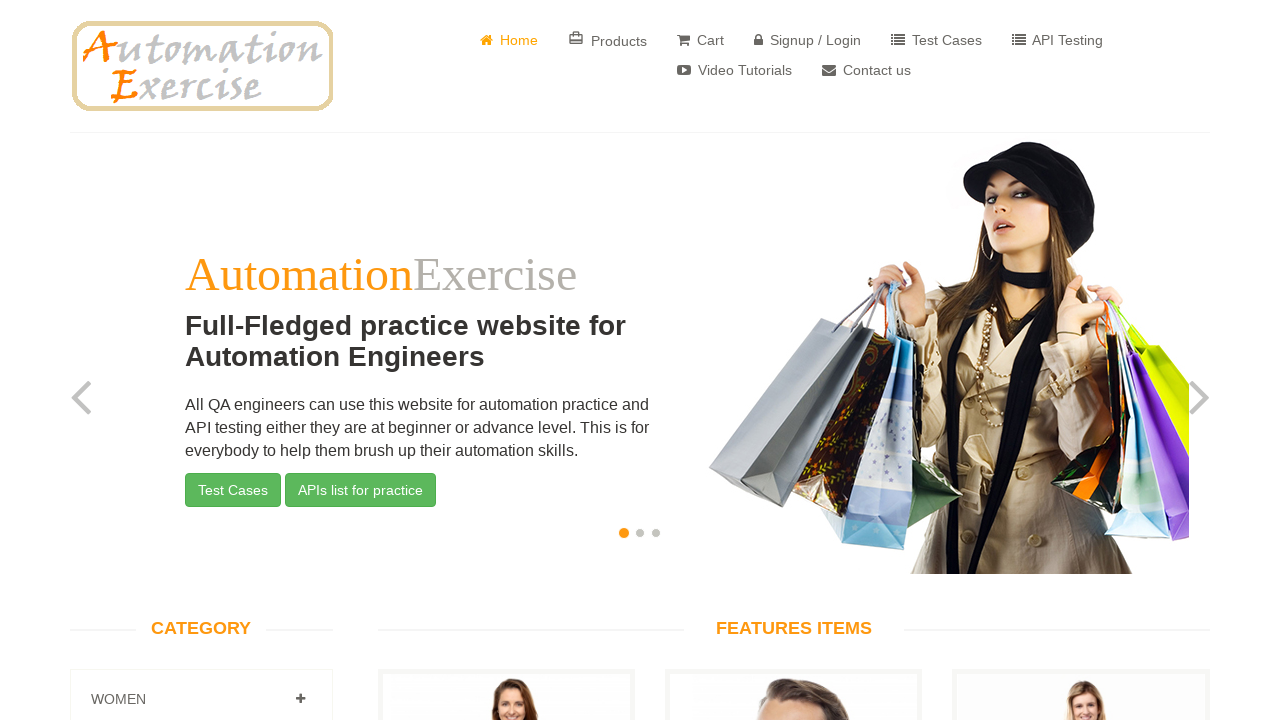

Clicked Signup / Login link at (808, 40) on a:has-text('Signup / Login')
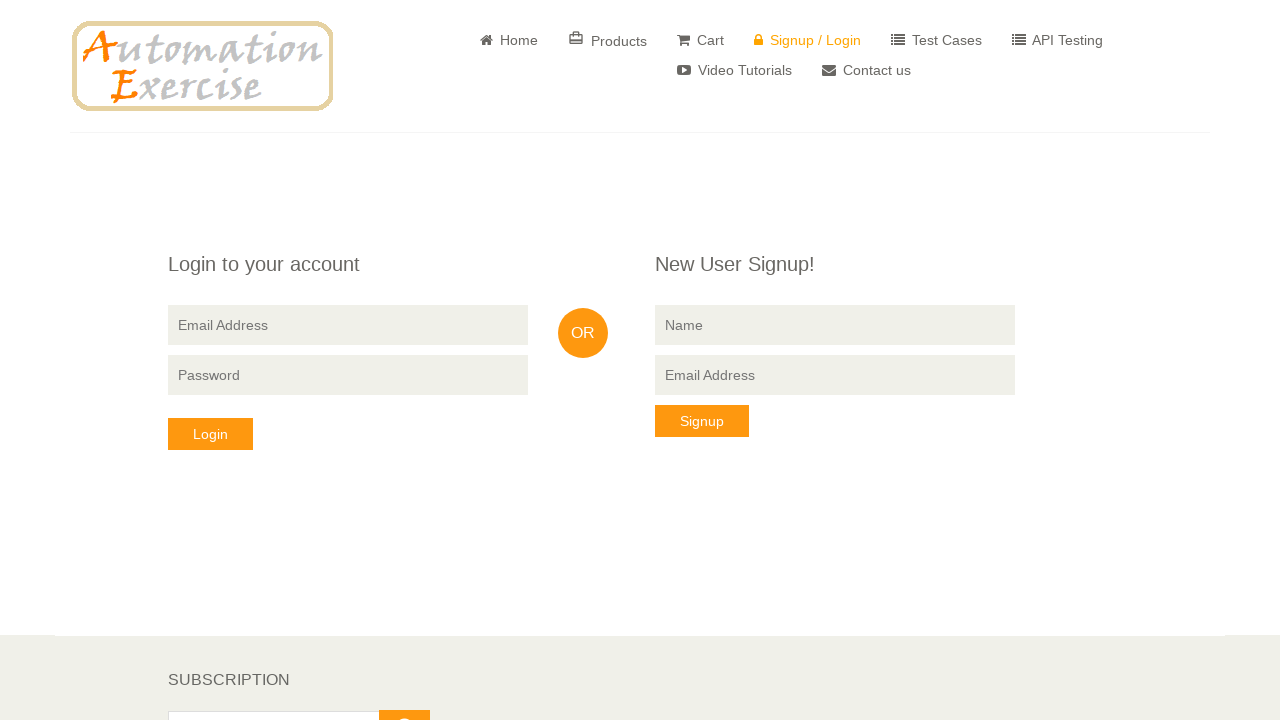

Cleared name field to ensure it is empty on input[placeholder='Name']
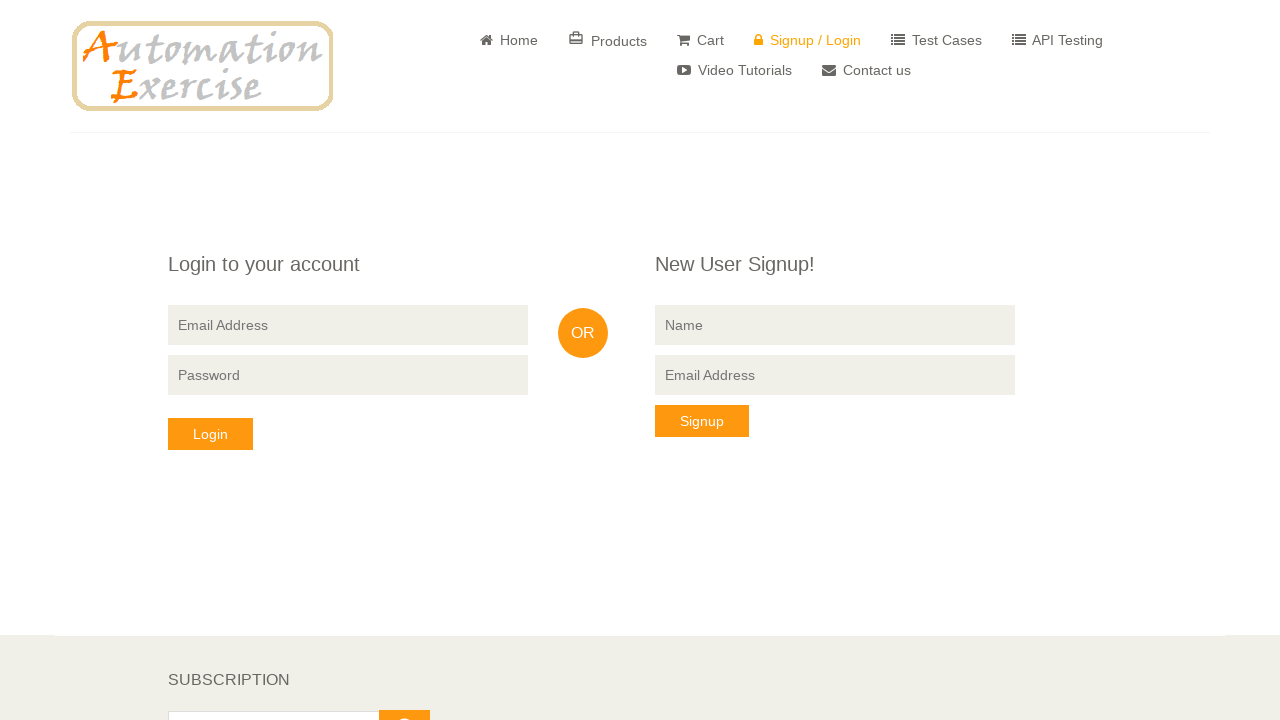

Cleared email field to ensure it is empty on input[data-qa='signup-email']
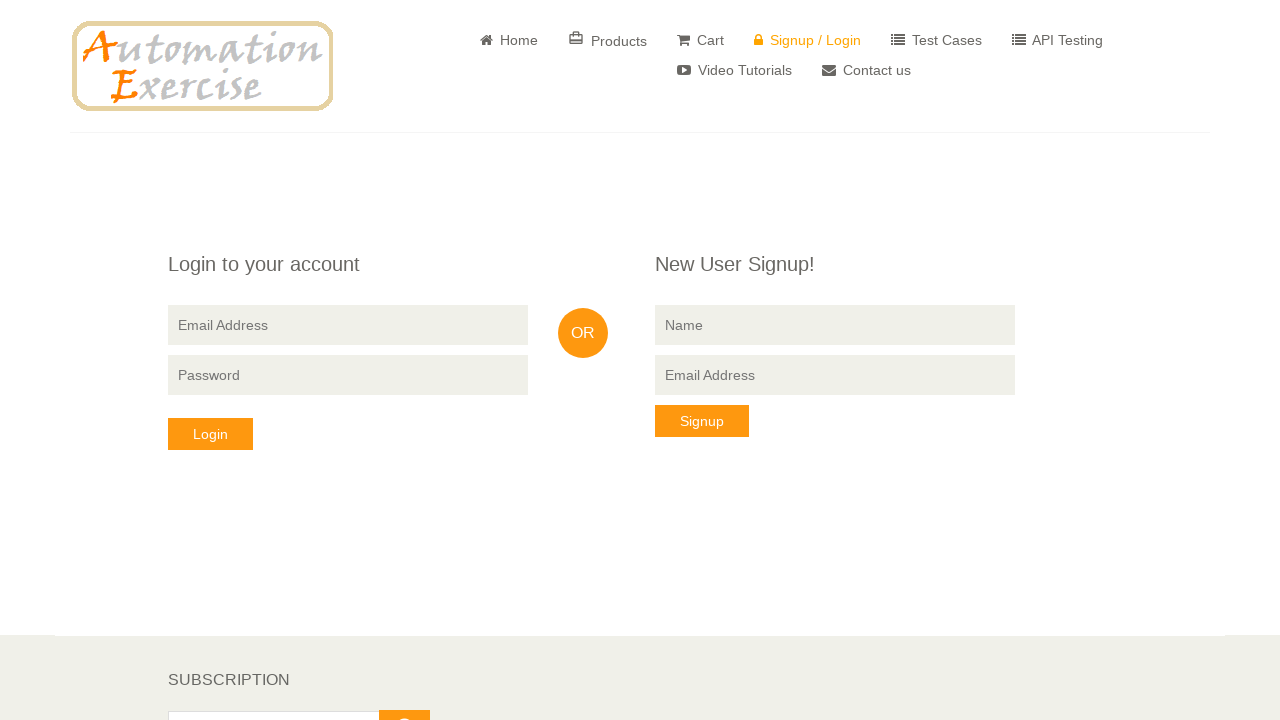

Clicked Signup button with empty name and email fields at (702, 421) on button:has-text('Signup')
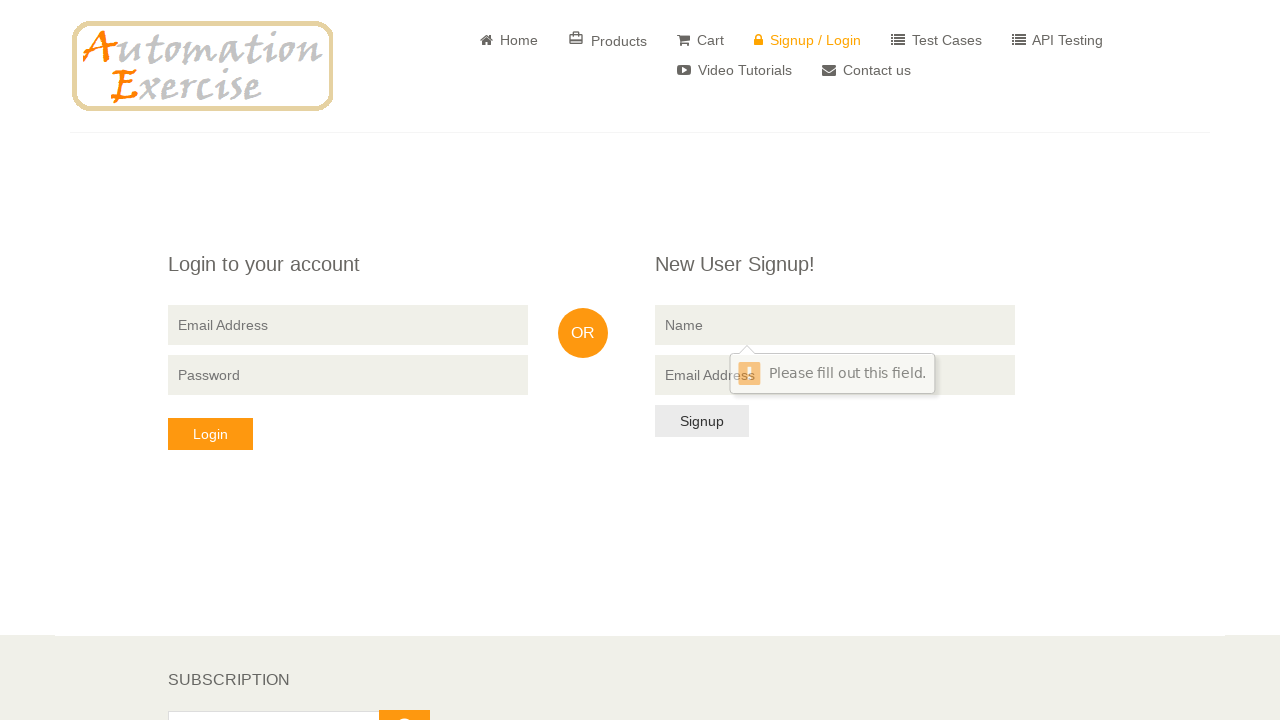

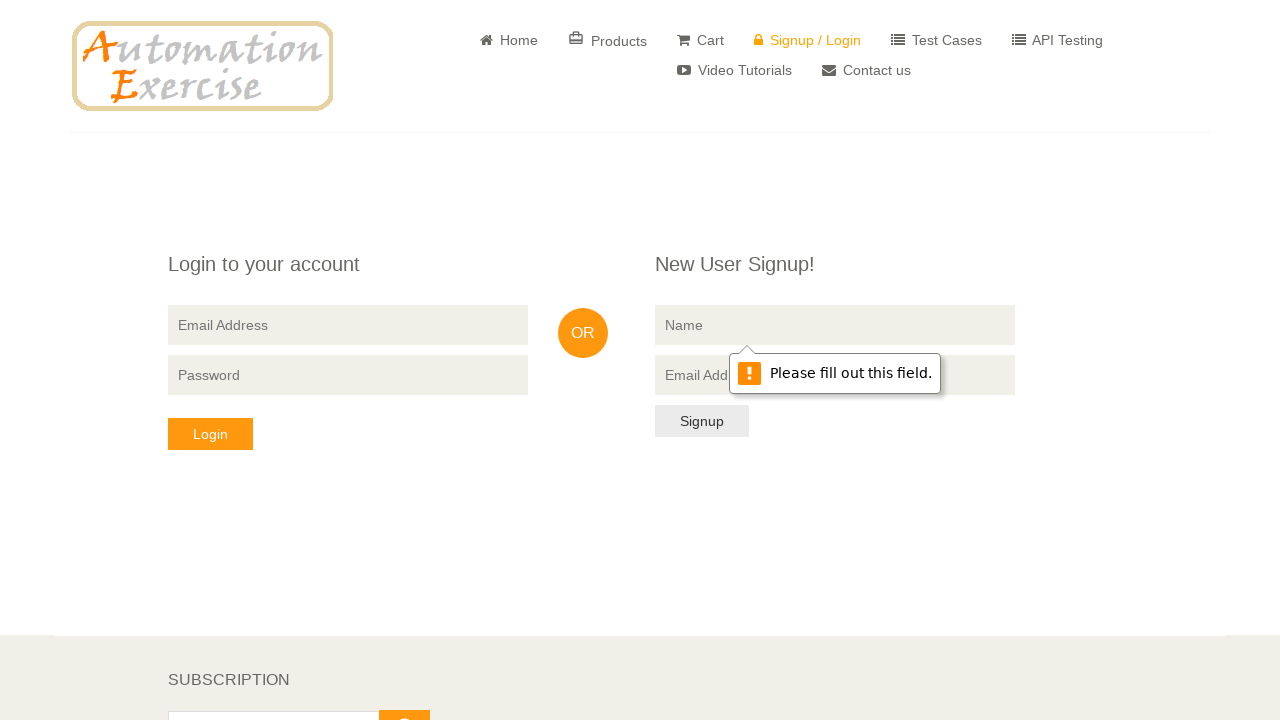